Clicks a link with a calculated mathematical value, then fills and submits a form with personal information

Starting URL: http://suninjuly.github.io/find_link_text

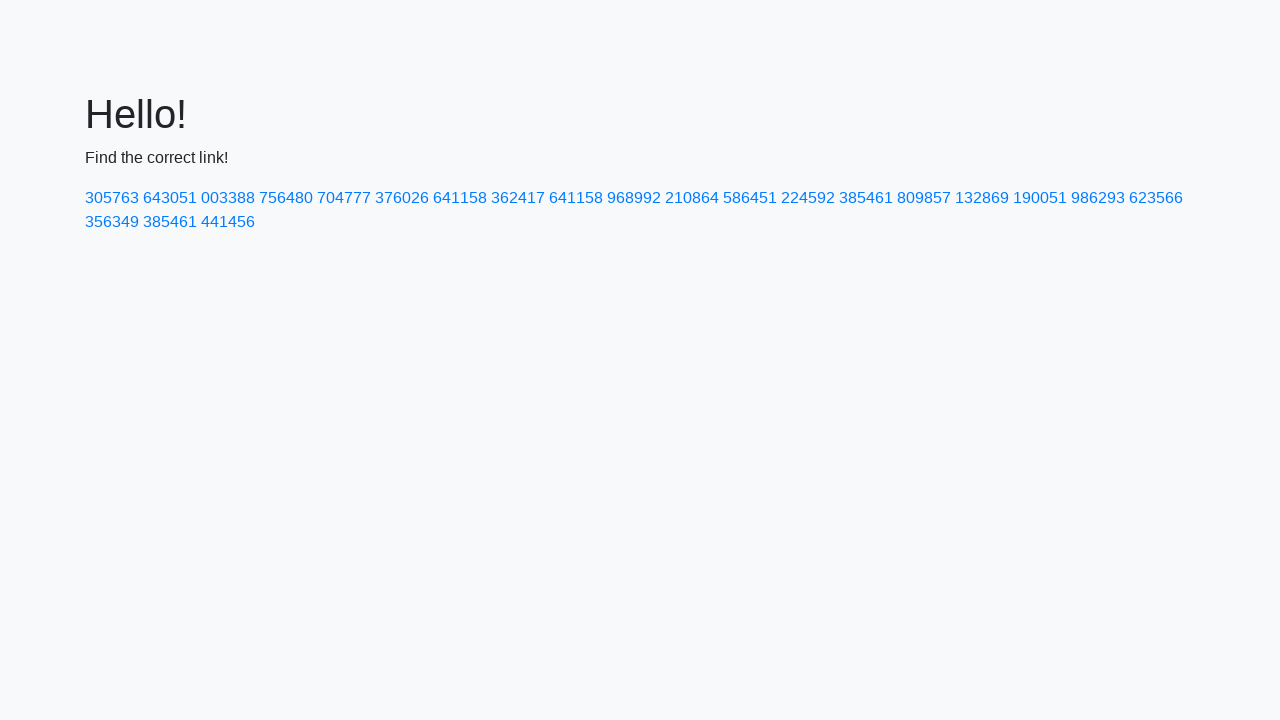

Clicked link with calculated mathematical value: 224592 at (808, 198) on a:text('224592')
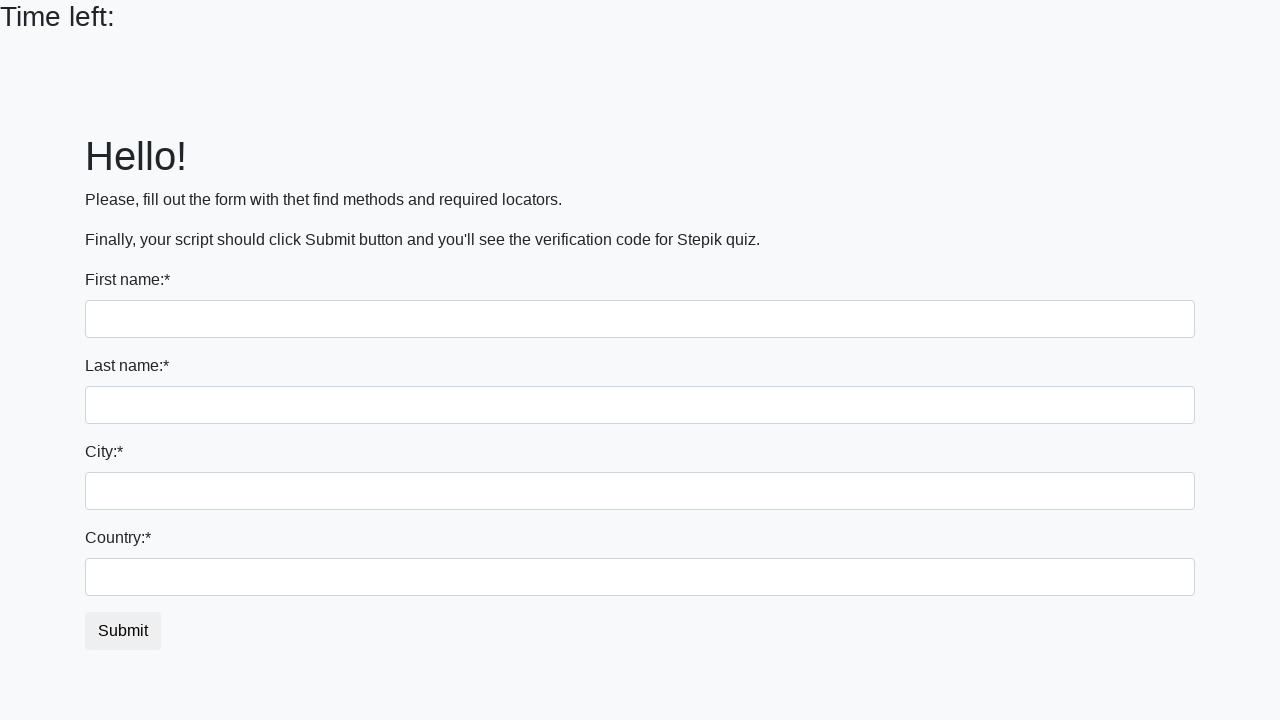

Filled first name field with 'Fara Bog' on xpath=/html/body/div/form/div[1]/input
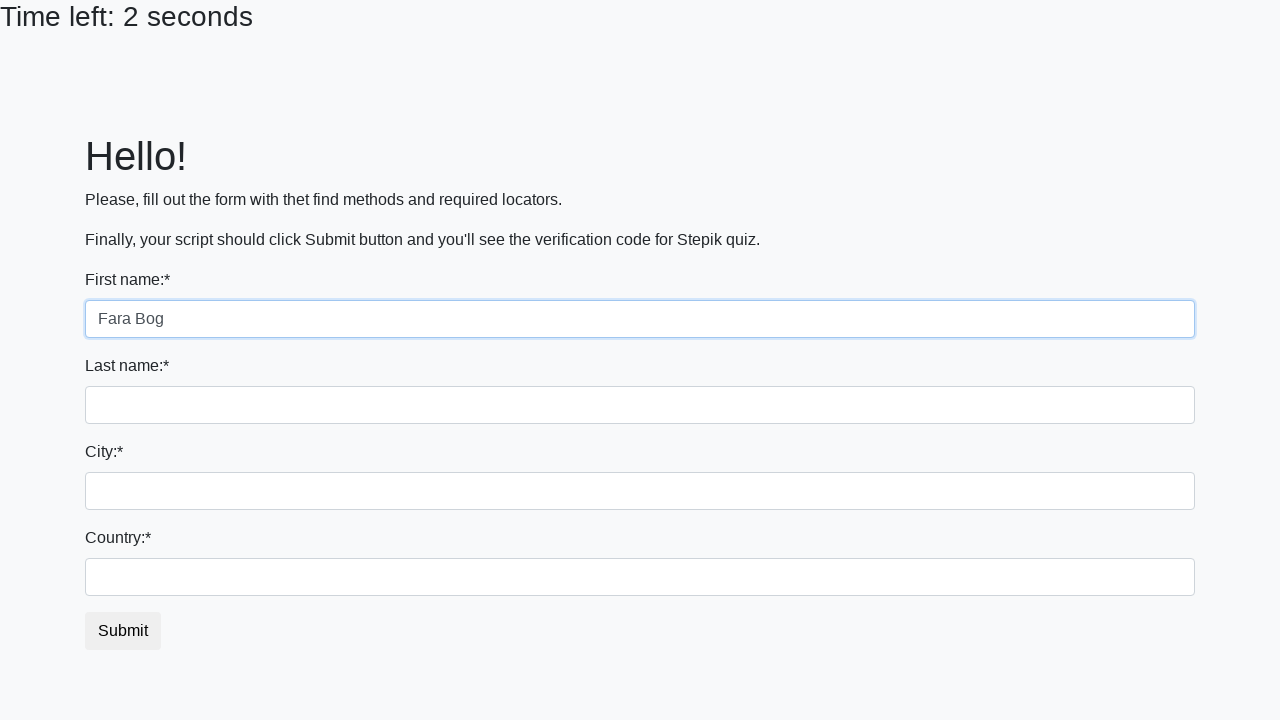

Filled last name field with 'Farisey' on xpath=/html/body/div/form/div[2]/input
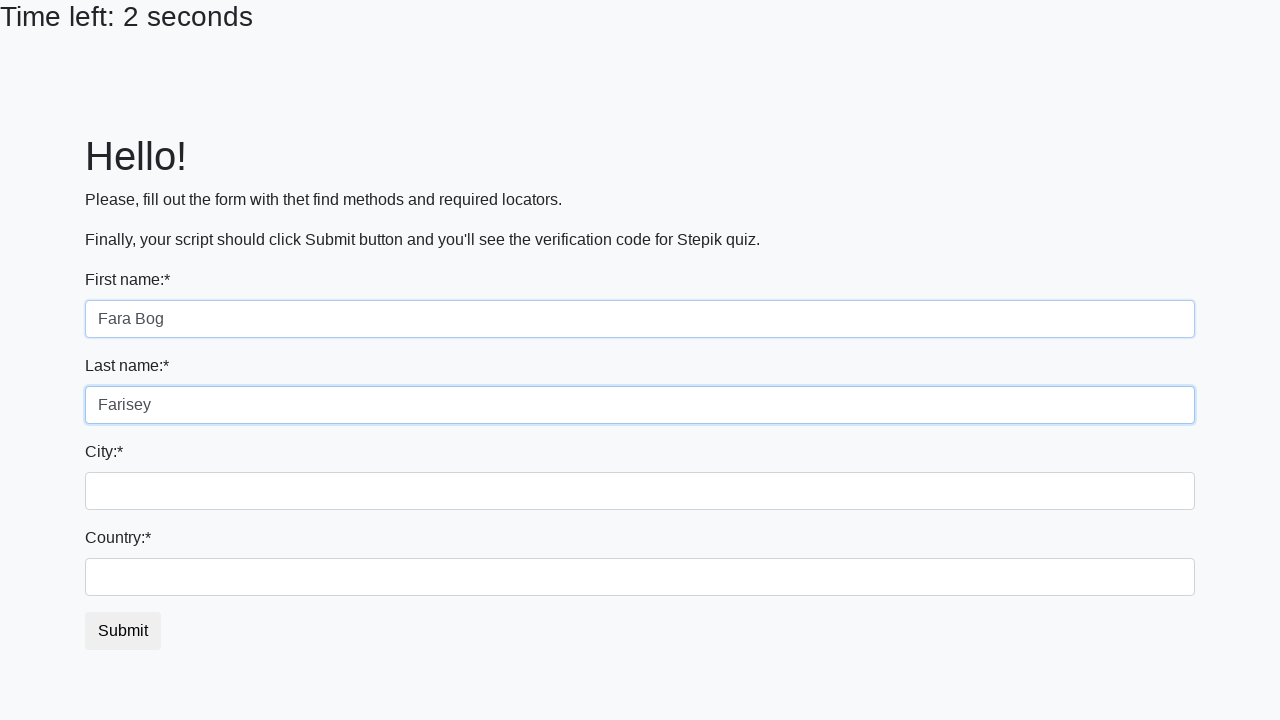

Filled city field with 'Kiev' on xpath=/html/body/div/form/div[3]/input
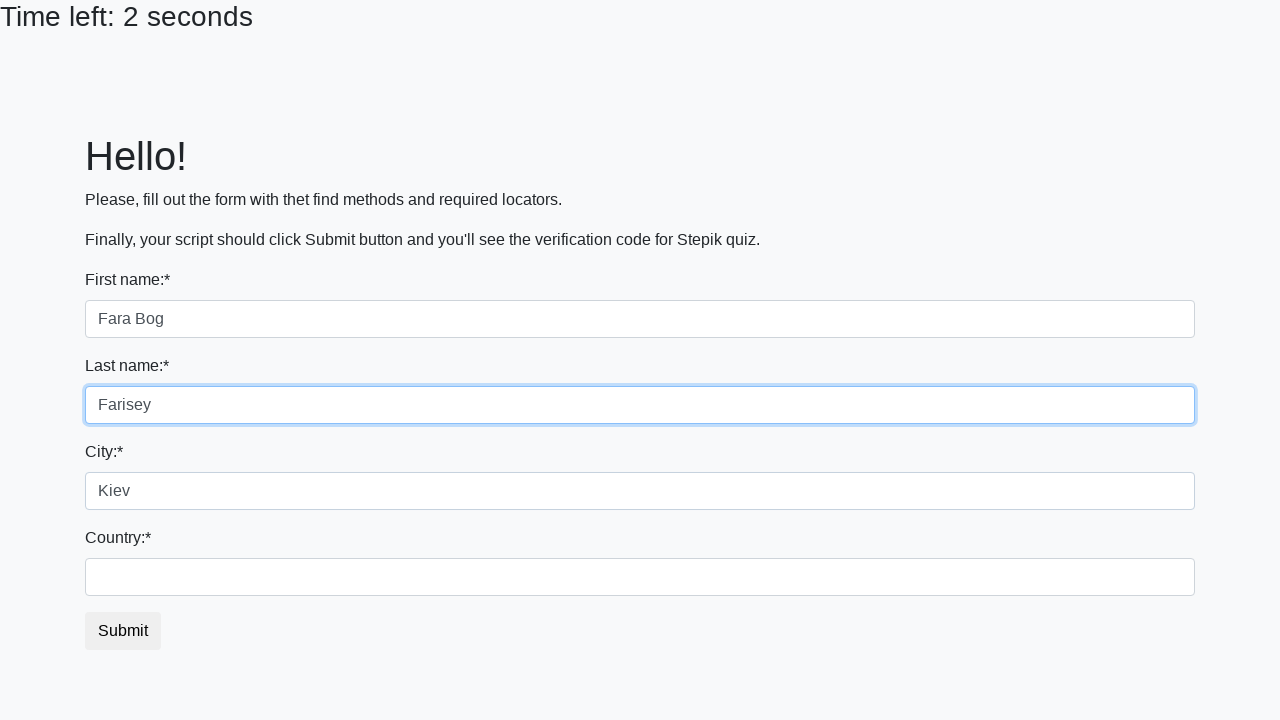

Filled country field with 'Ukraine' on #country
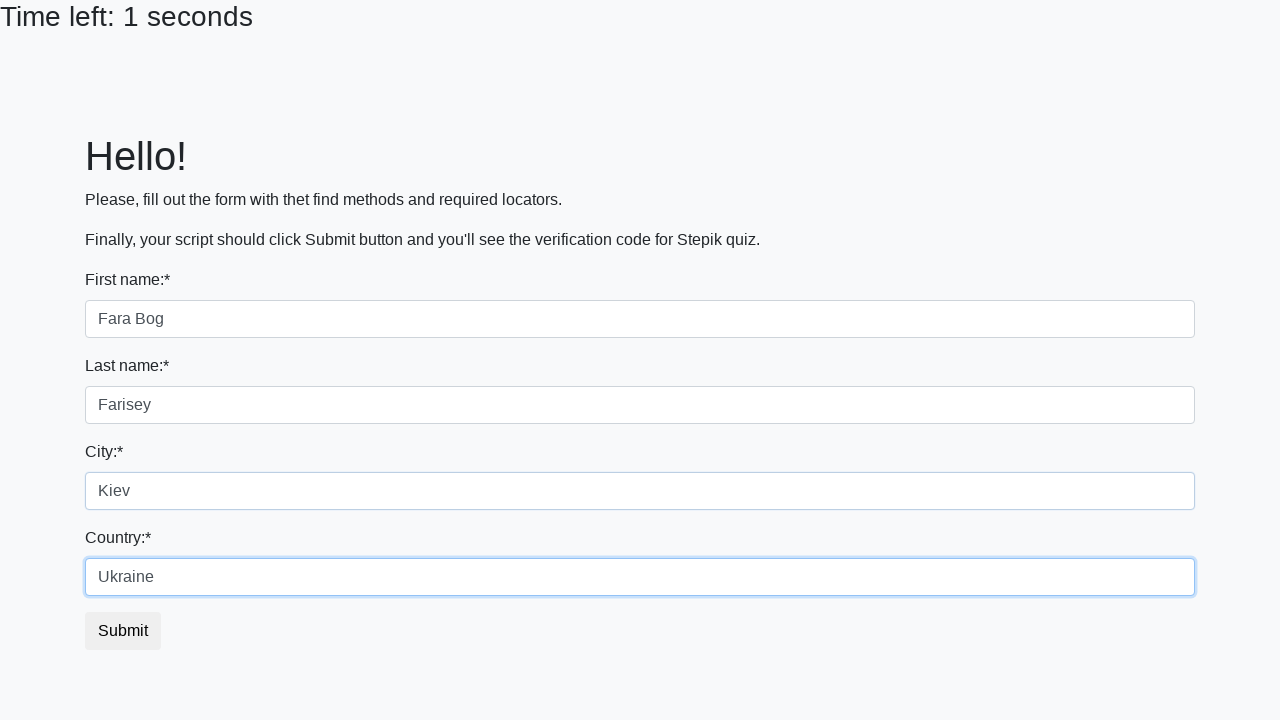

Submitted form with personal information at (123, 631) on button.btn
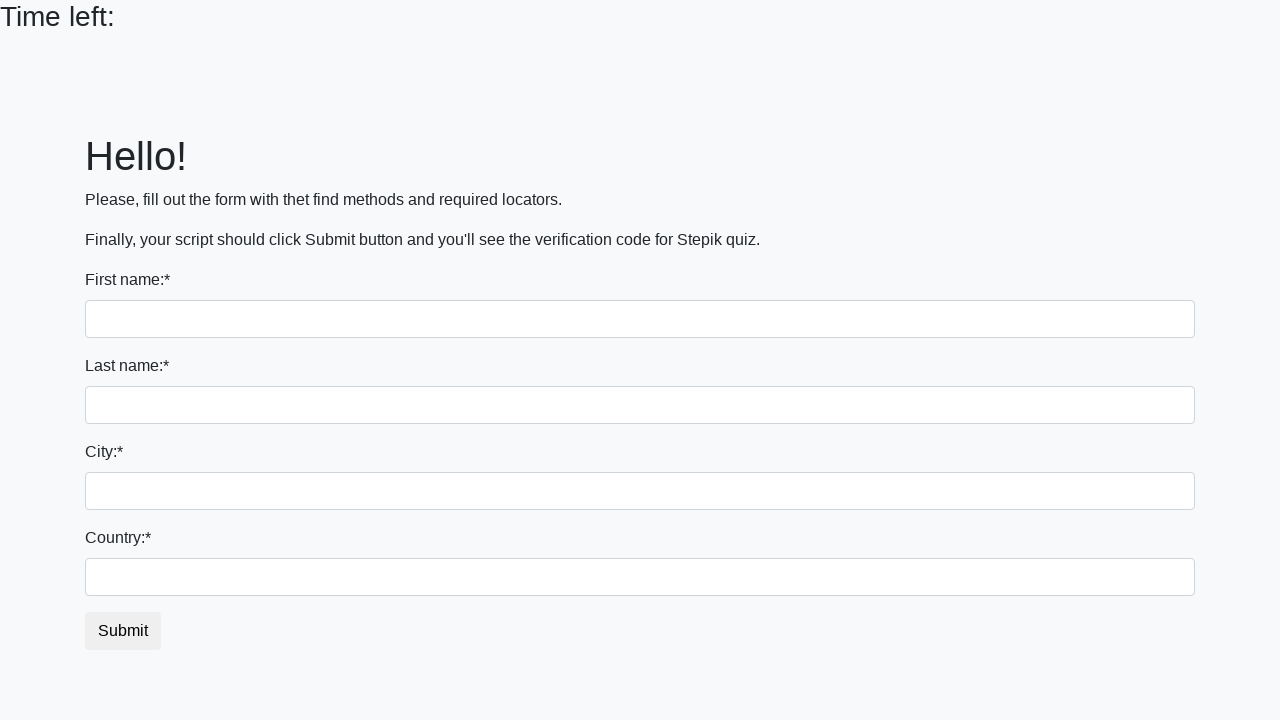

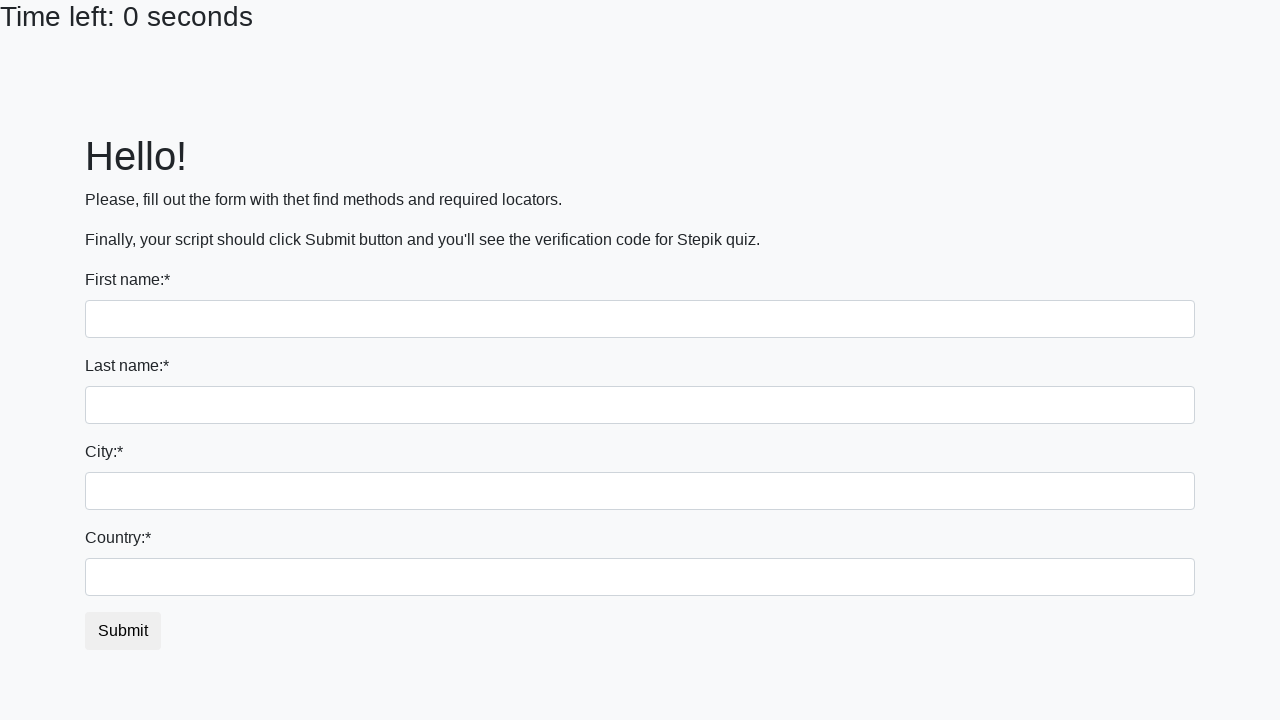